Clicks the services link in the left menu and verifies it redirects to the services page

Starting URL: https://parabank.parasoft.com/

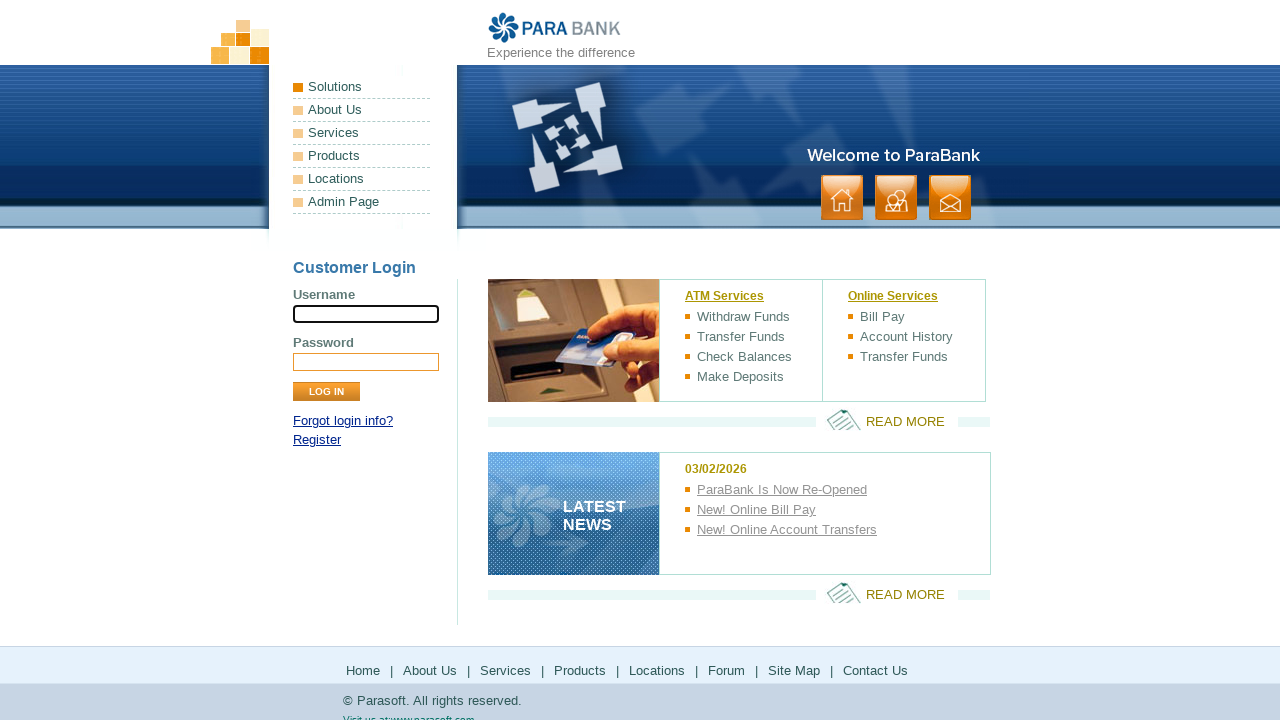

Clicked services link in left menu at (362, 133) on .leftmenu > li:nth-child(3) > a:nth-child(1)
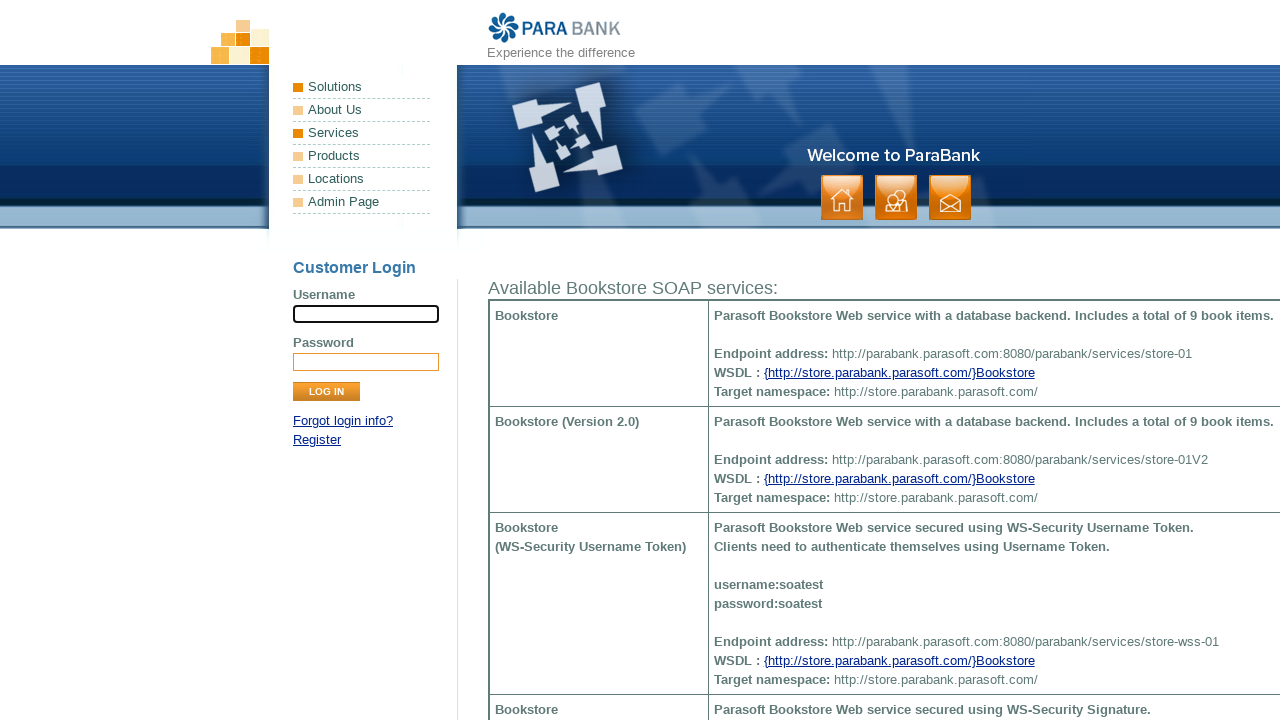

Verified redirect to services page (https://parabank.parasoft.com/parabank/services.htm)
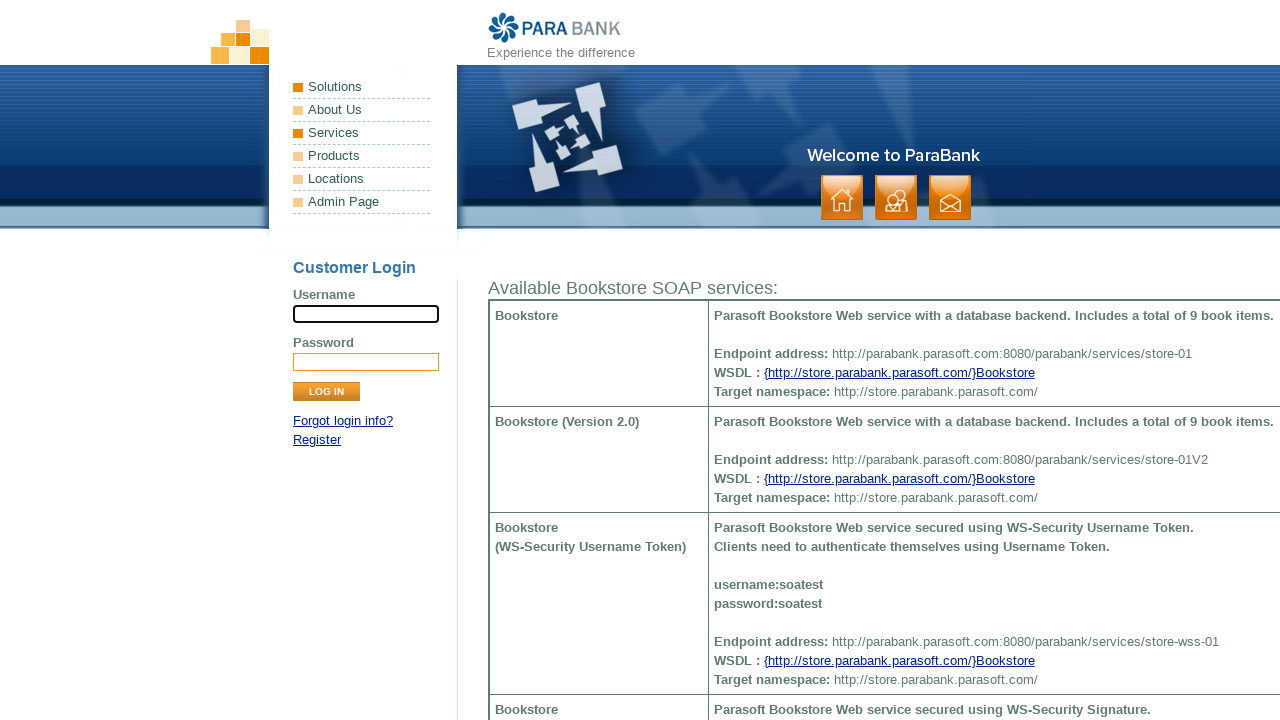

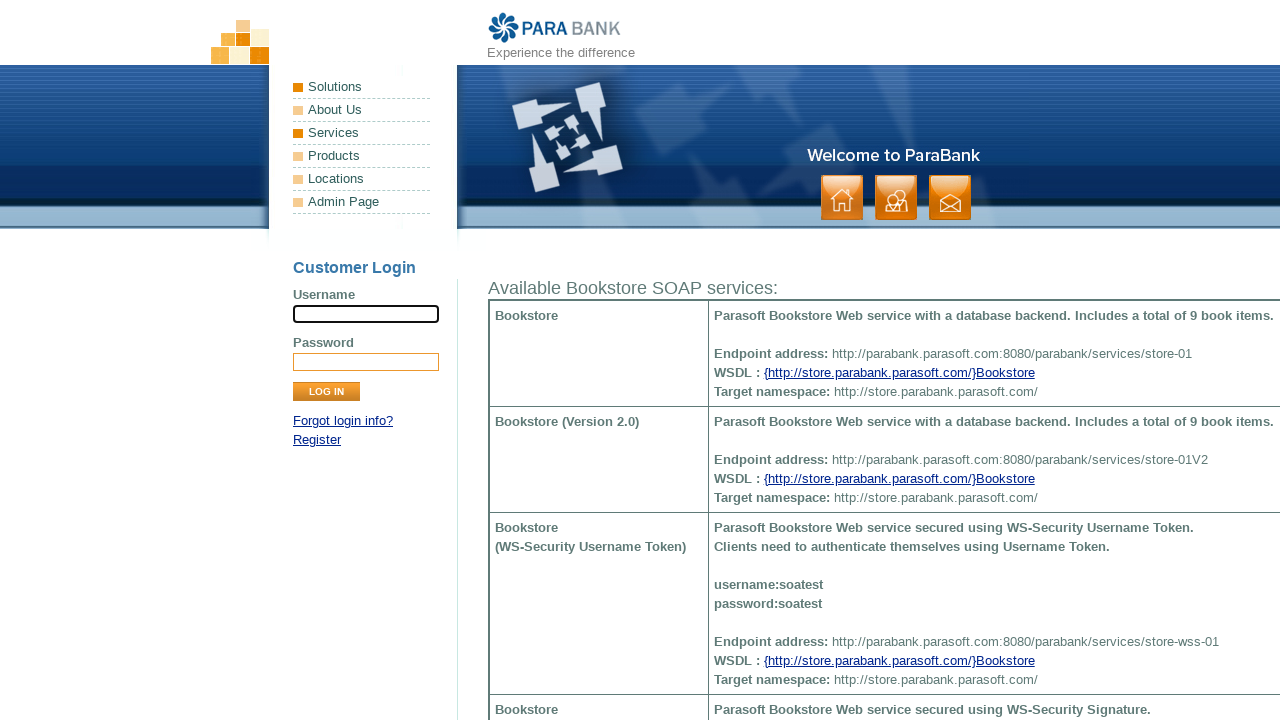